Tests the search functionality by searching for "JAVA" and clicking on the Java tutorial link, then verifies the resulting page title

Starting URL: https://www.w3schools.com/

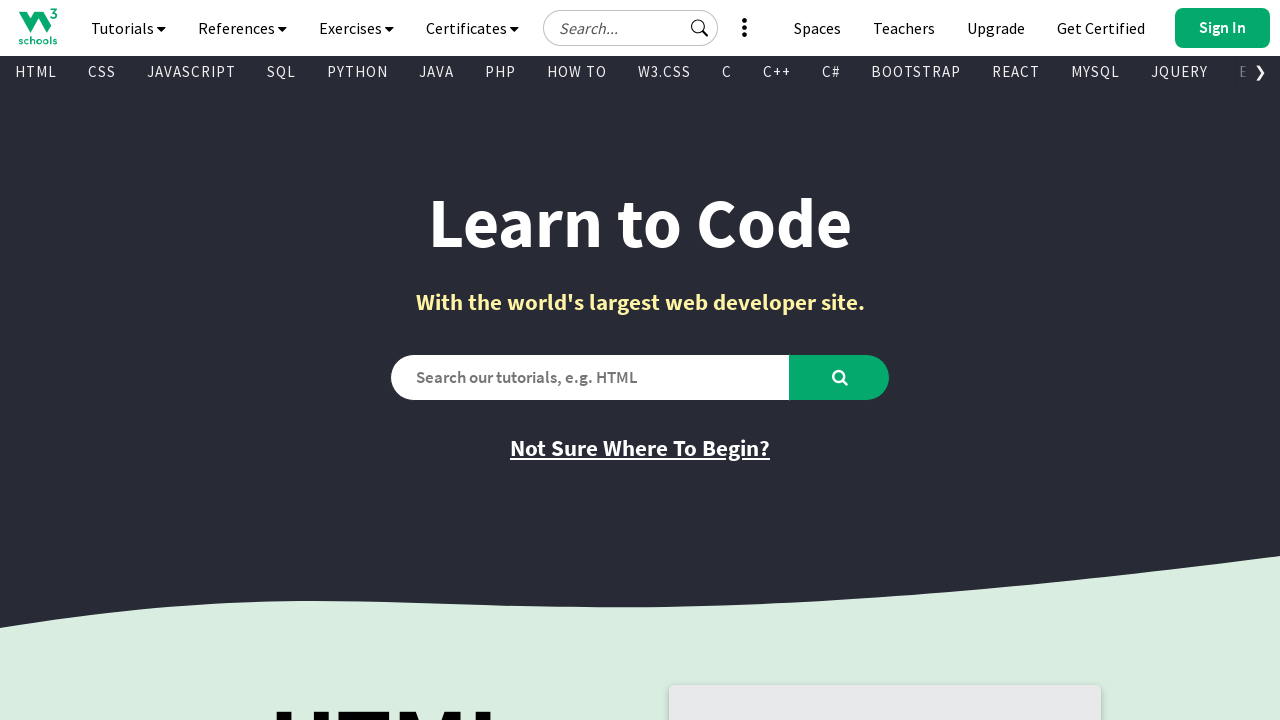

Clicked on the search bar at (630, 28) on #tnb-google-search-input
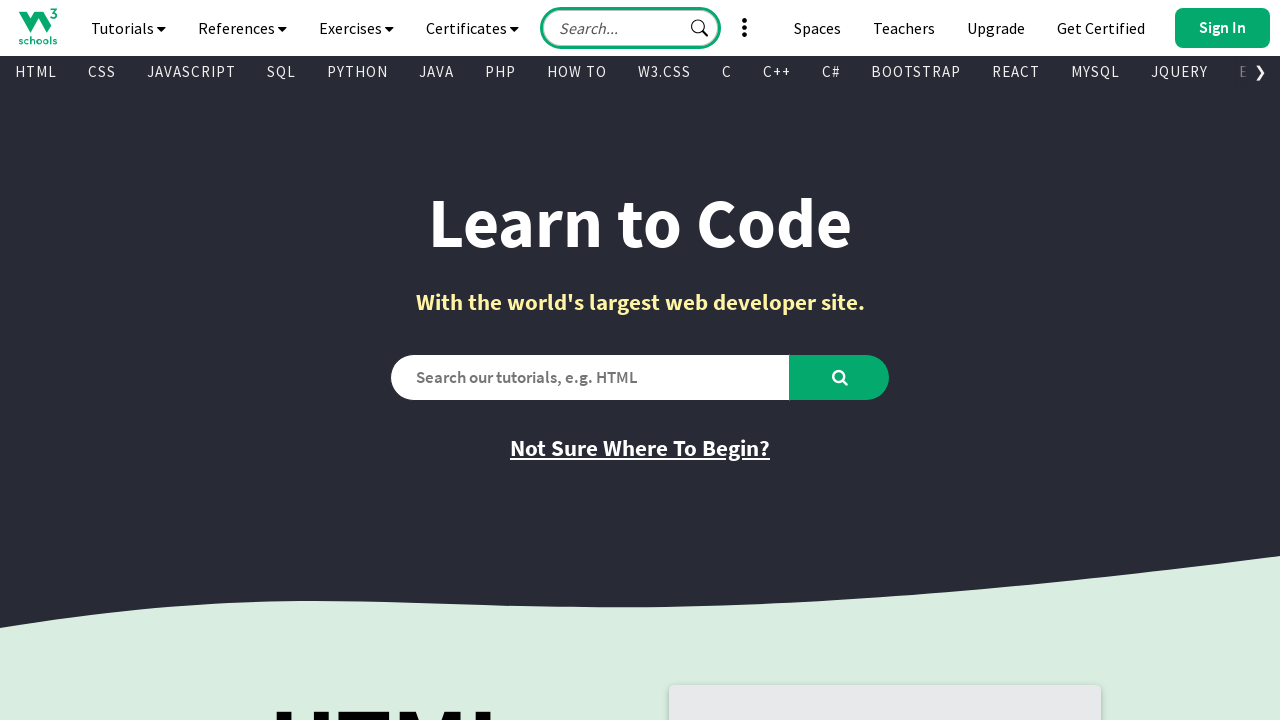

Typed 'JAVA' in the search field on #tnb-google-search-input
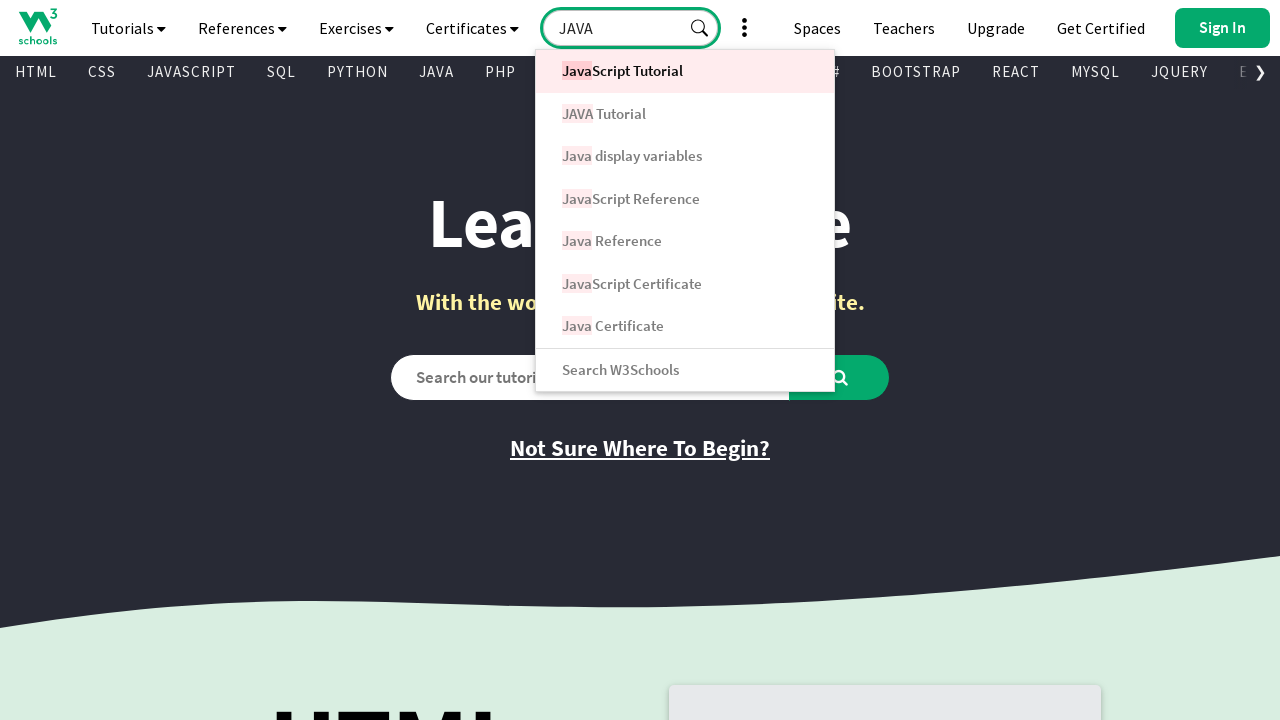

Clicked on the Java tutorial link from search results at (685, 114) on xpath=(//a[contains(@href, '/java/default.asp')])[1]
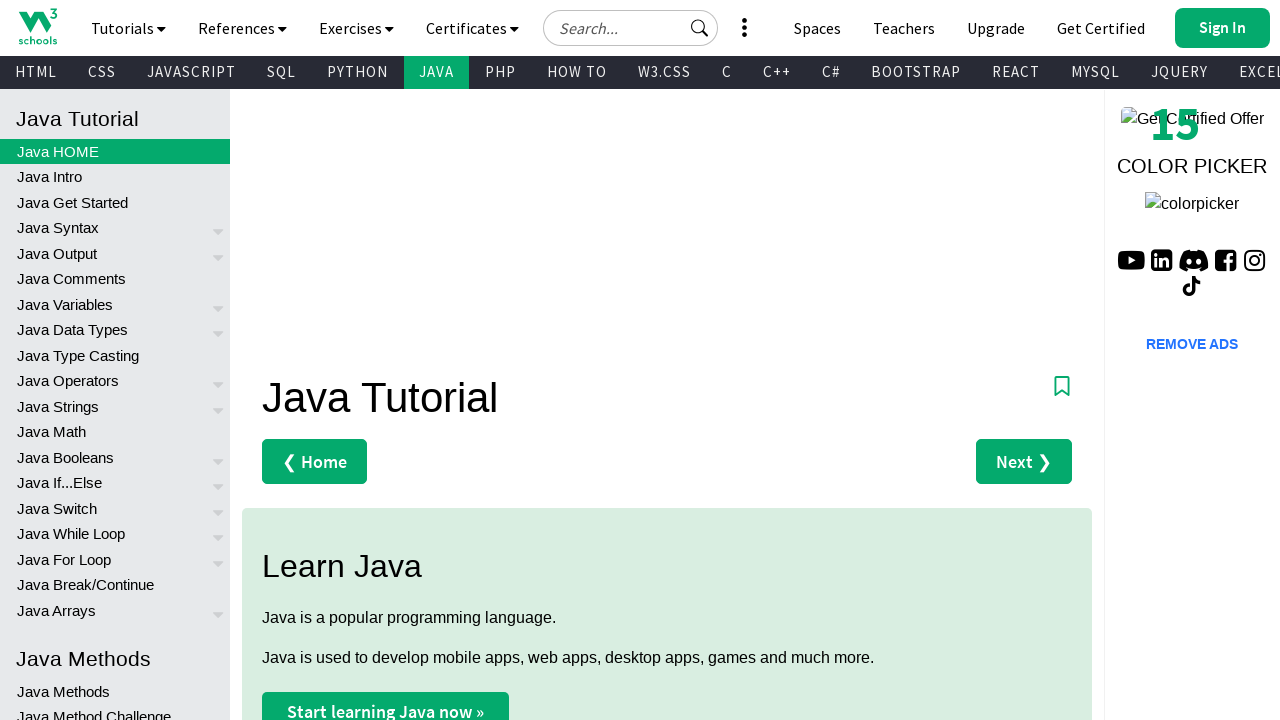

Page loaded successfully
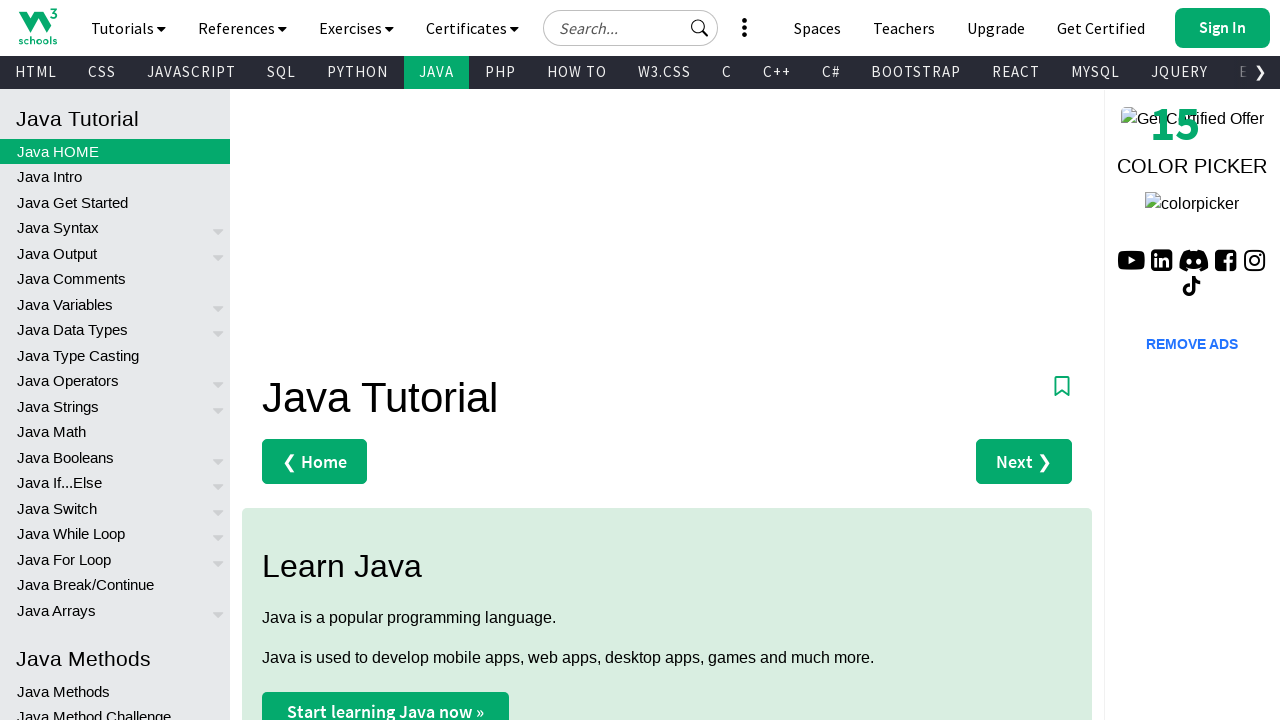

Retrieved page title: 'Java Tutorial'
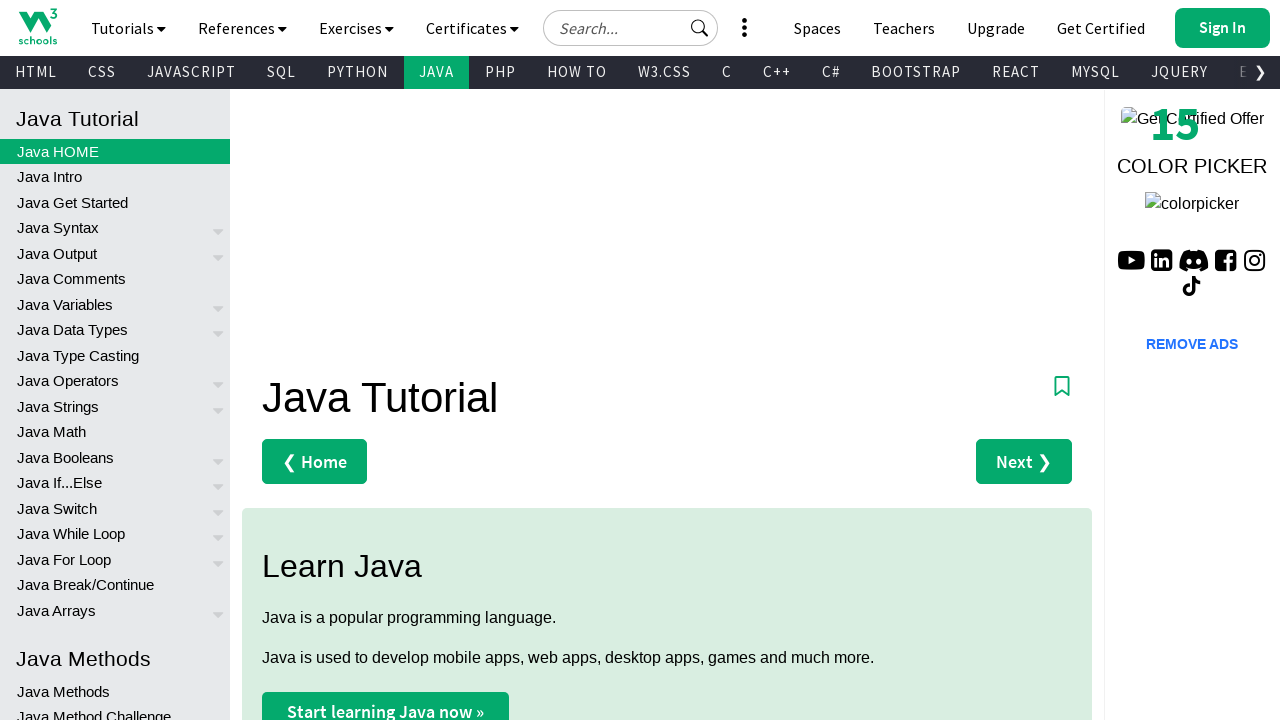

Verified page title is 'Java Tutorial'
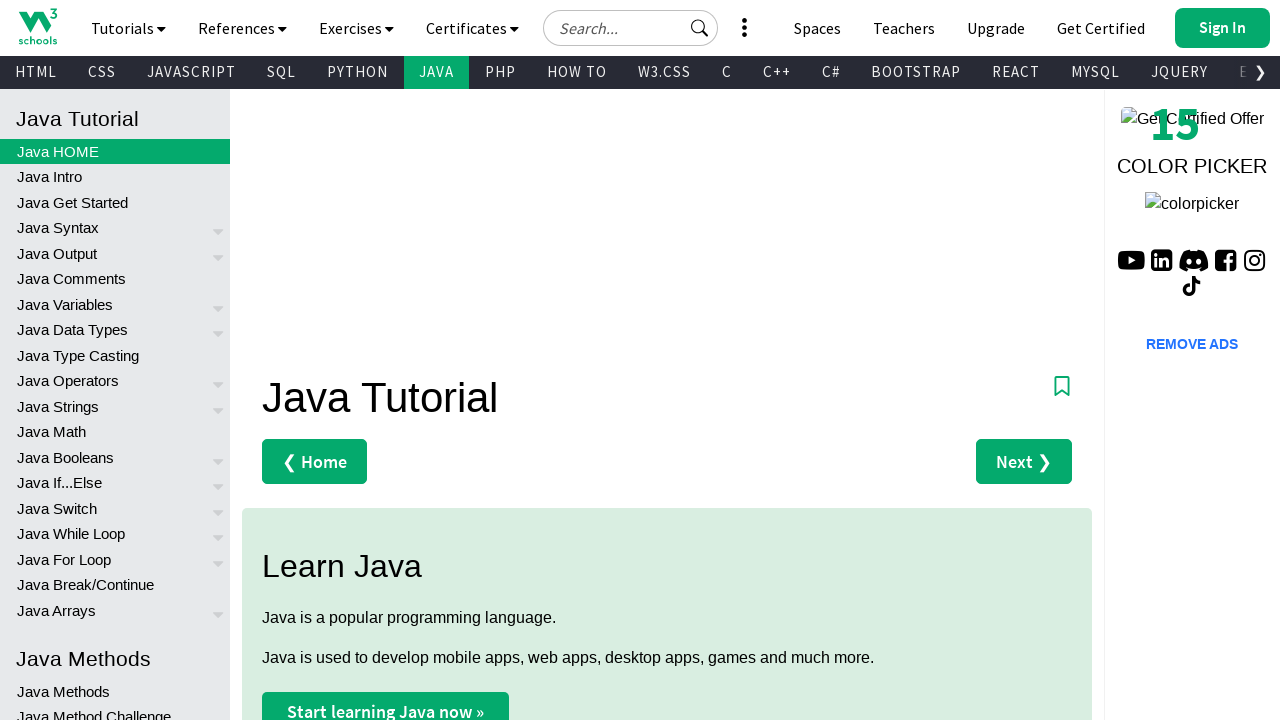

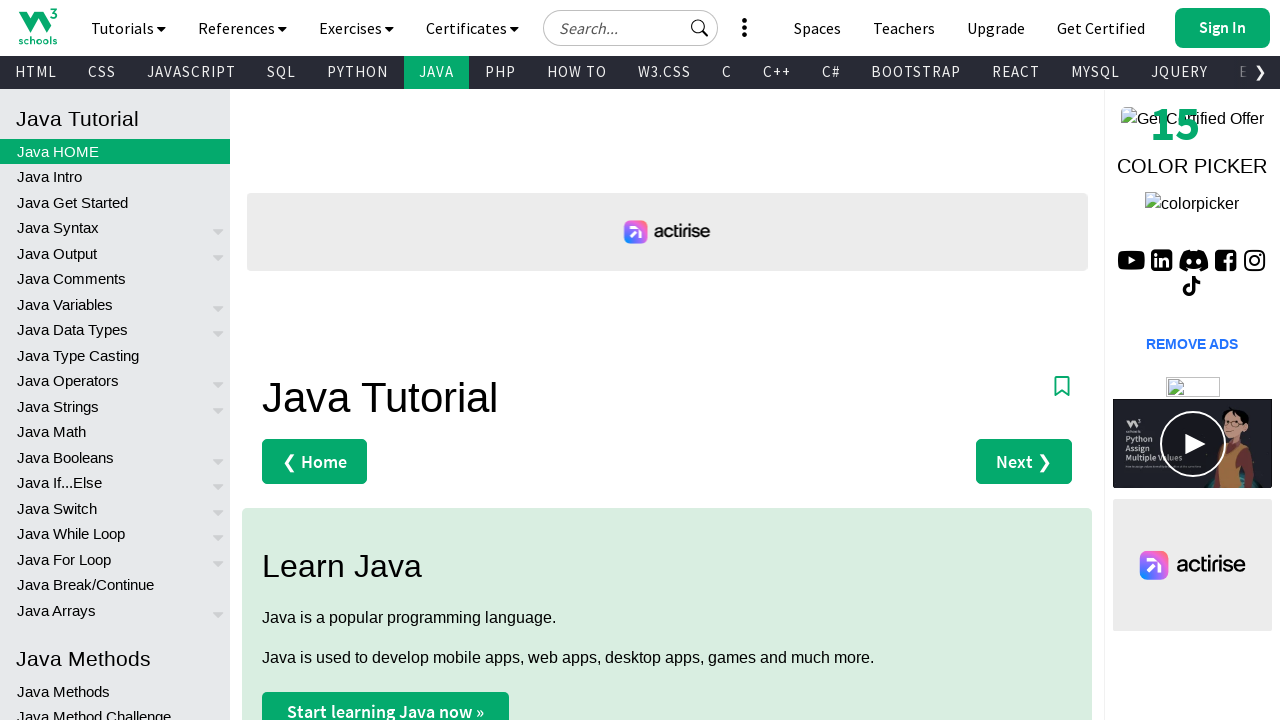